Navigates to the Omayo blog page and verifies that specific text content is present on the page

Starting URL: https://omayo.blogspot.com/

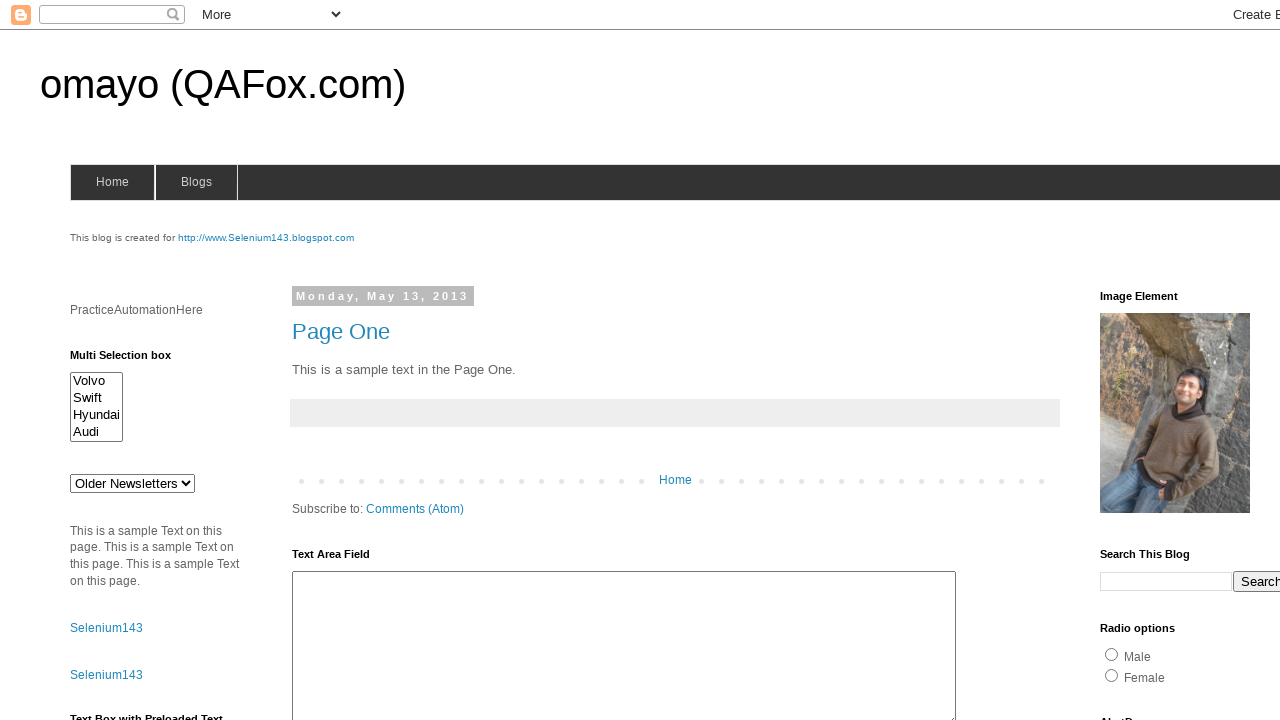

Navigated to Omayo blog page
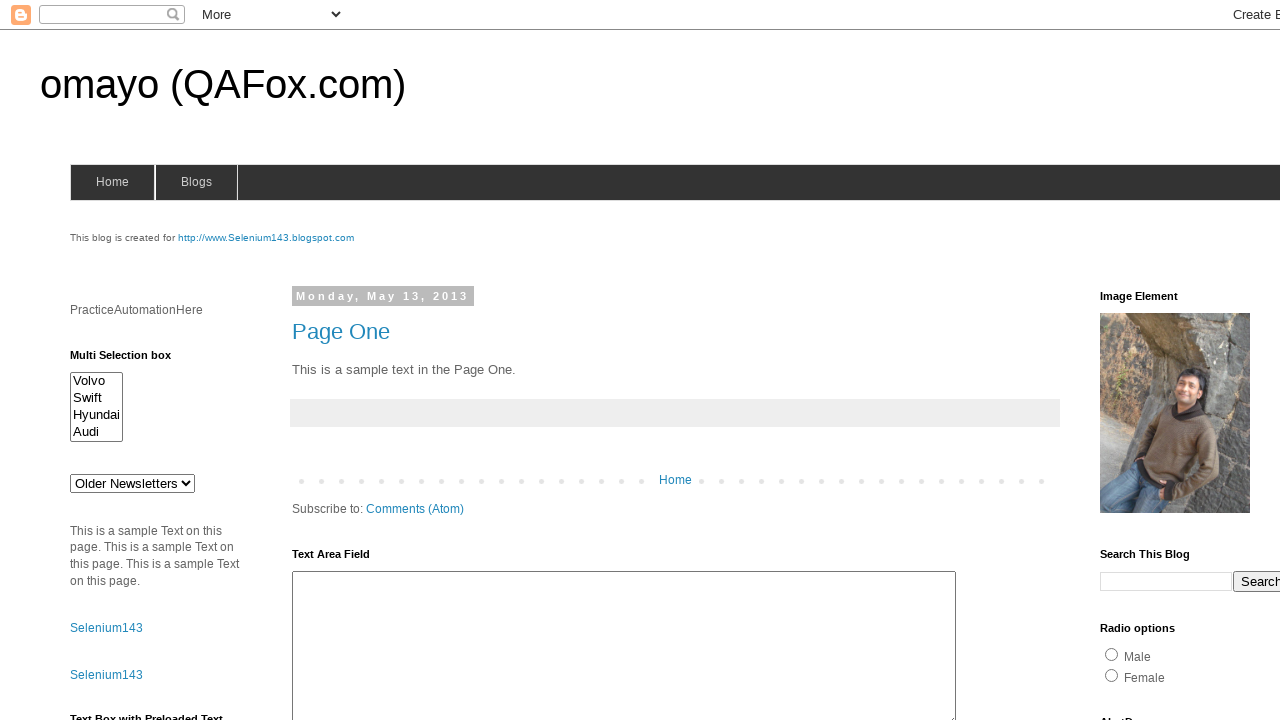

Retrieved text content from element with id 'pah'
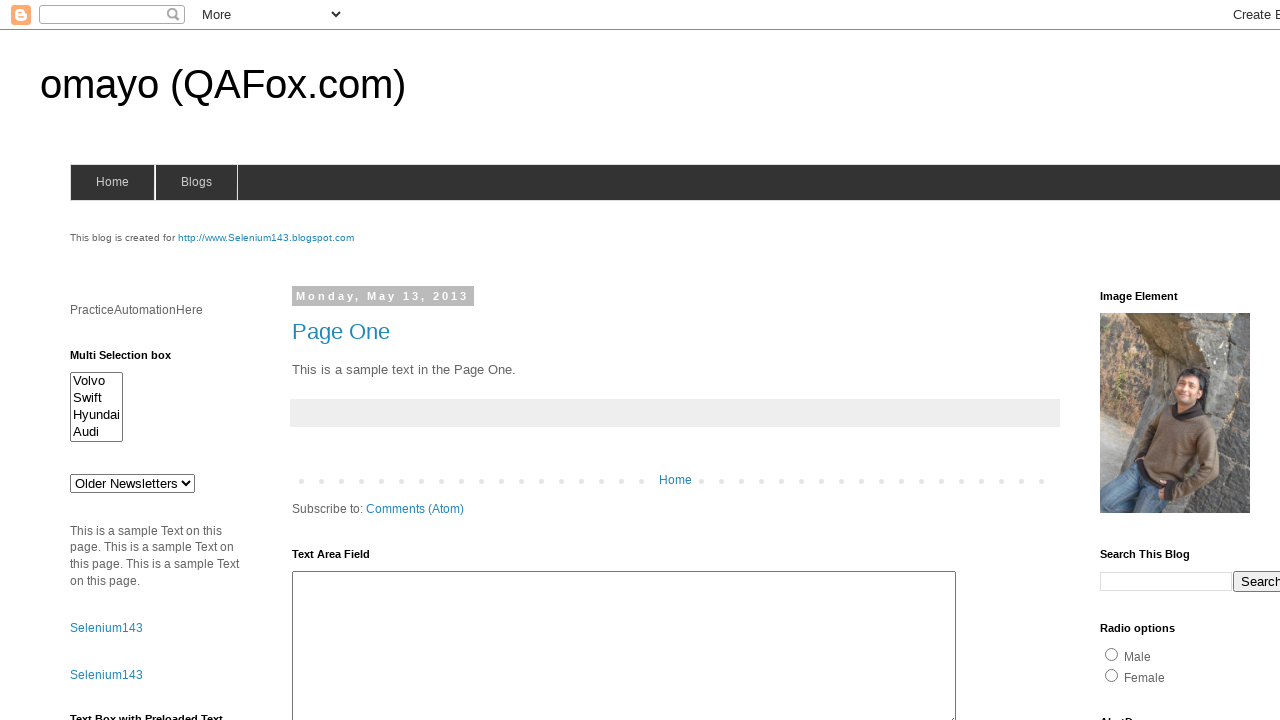

Verified that text content equals 'PracticeAutomationHere'
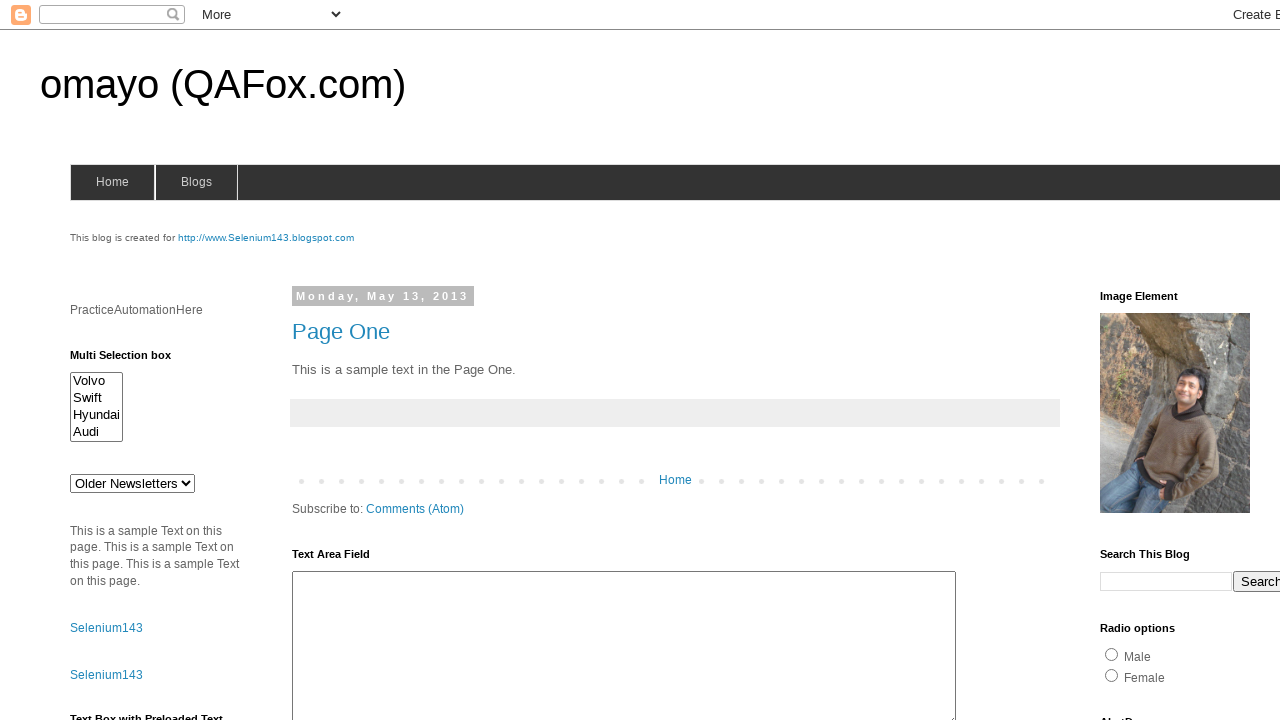

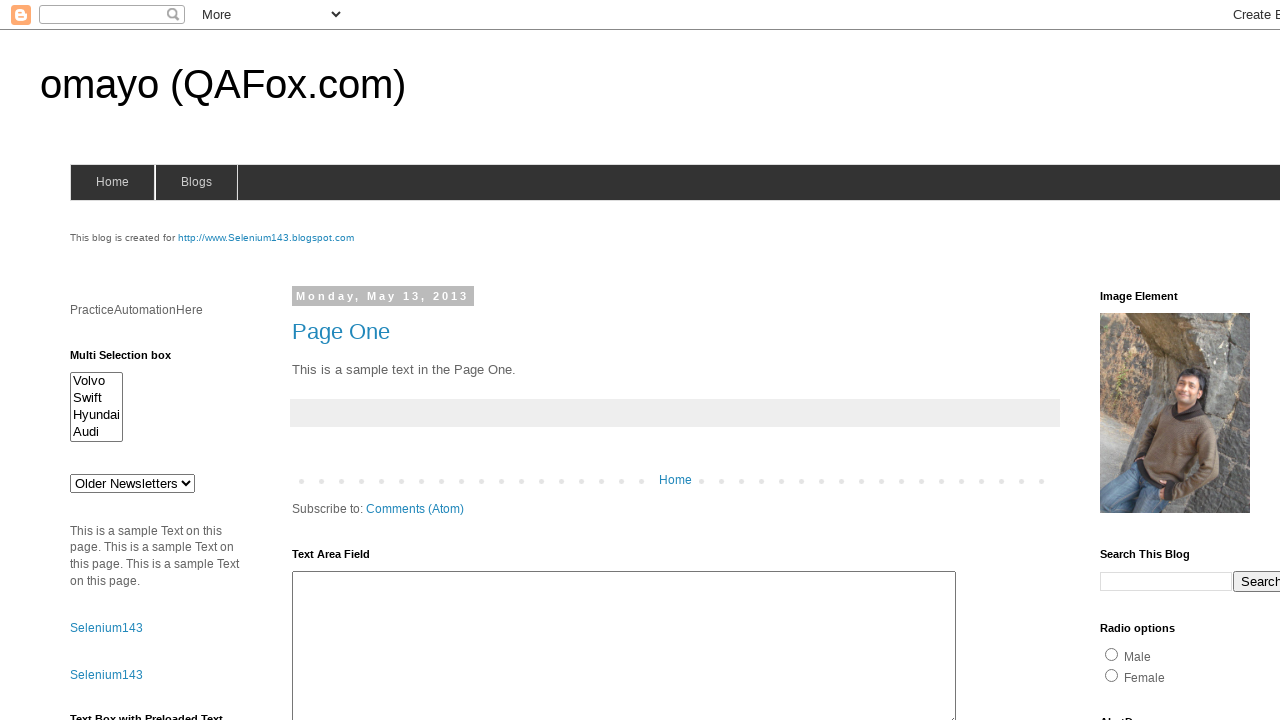